Tests image loading functionality by waiting for a loading process to complete and verifying that an award image is displayed with the correct source

Starting URL: https://bonigarcia.dev/selenium-webdriver-java/loading-images.html

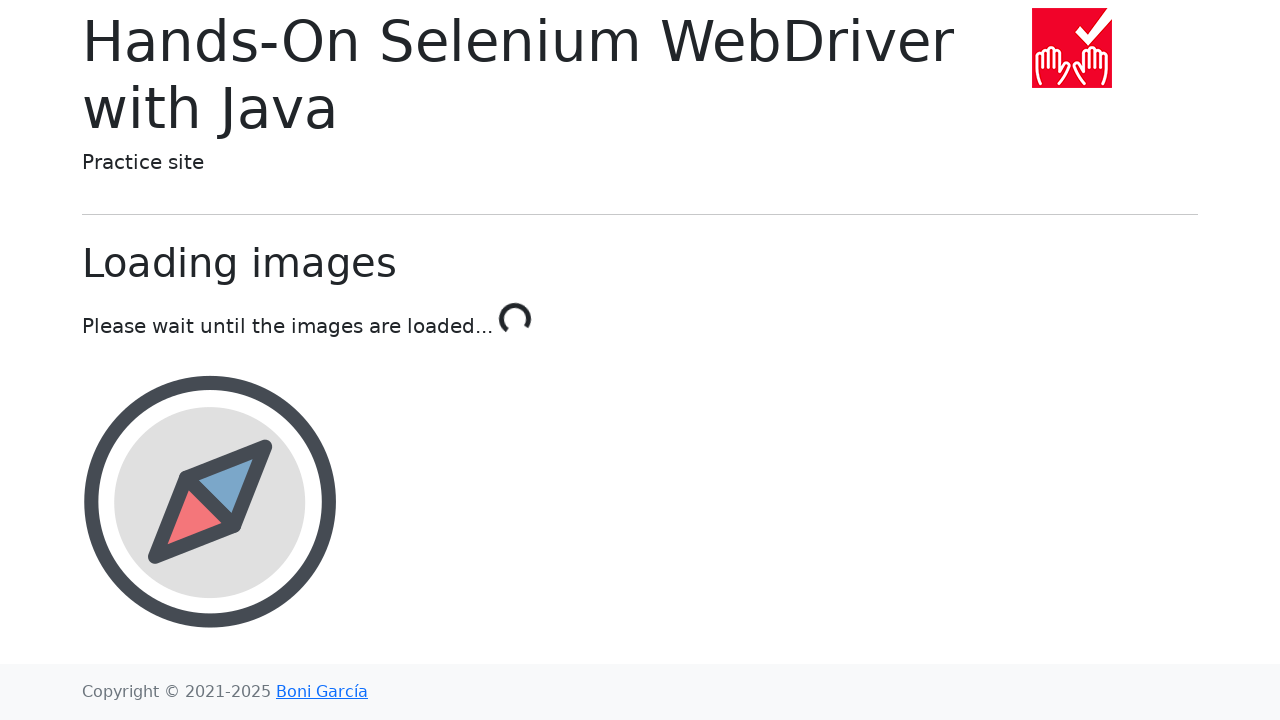

Waited for loading process to complete - text changed to 'Done!'
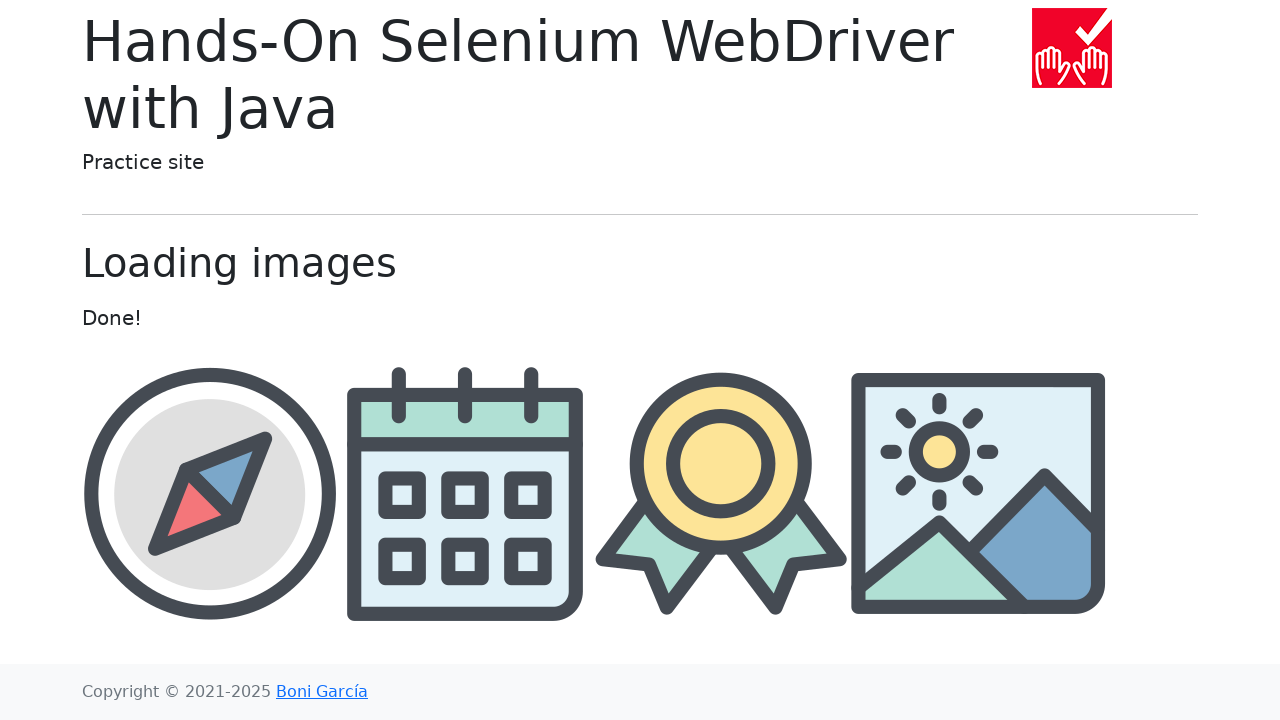

Waited for award image element to be present in DOM
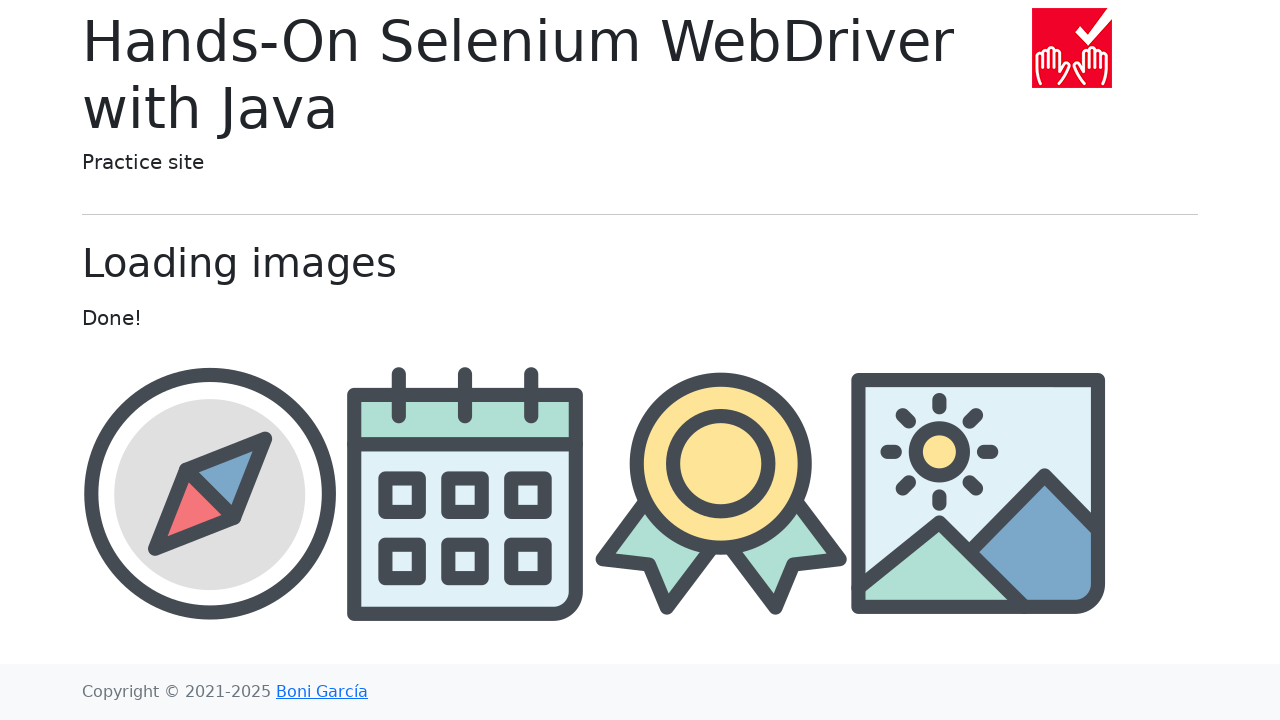

Located the award image element
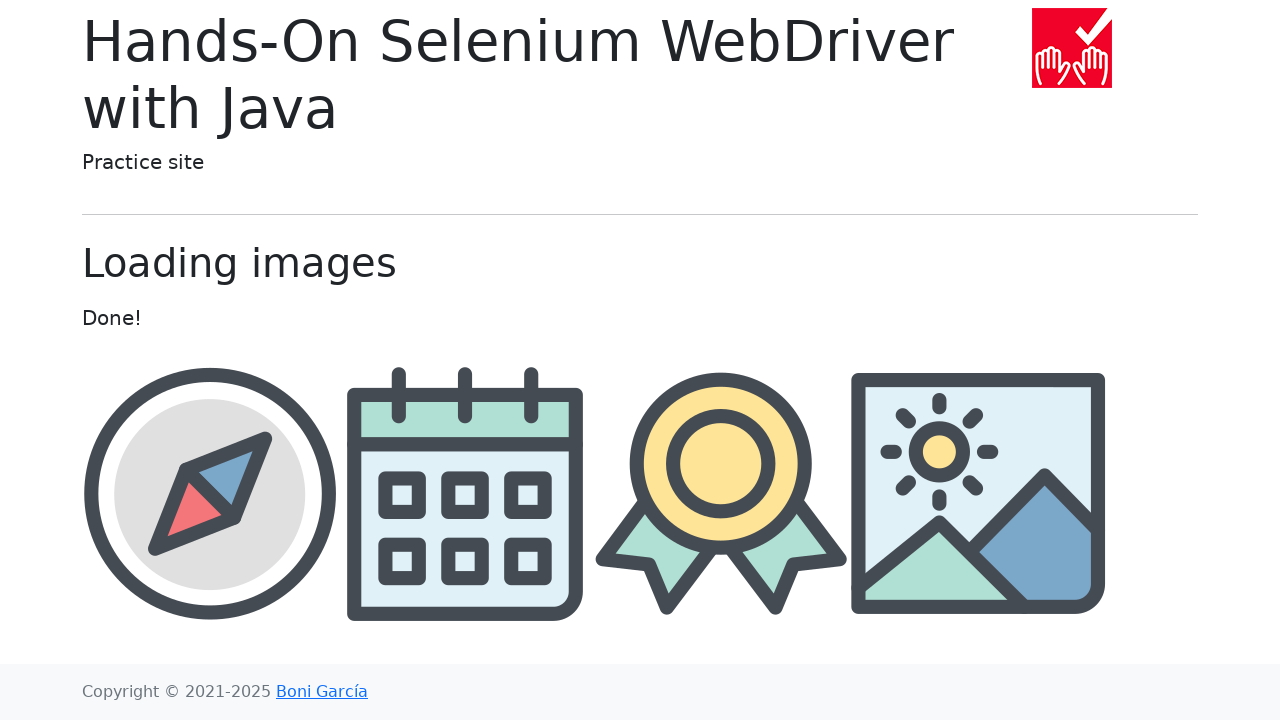

Verified that award image is visible on the page
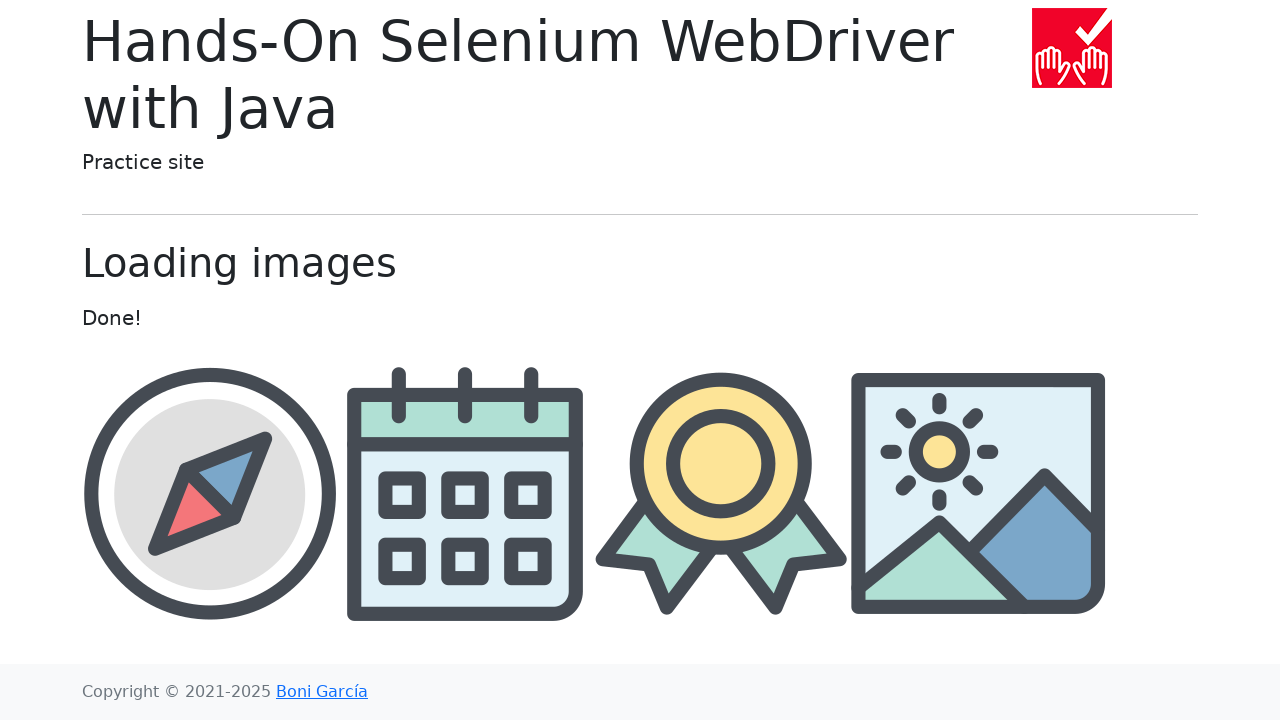

Retrieved the src attribute of the award image
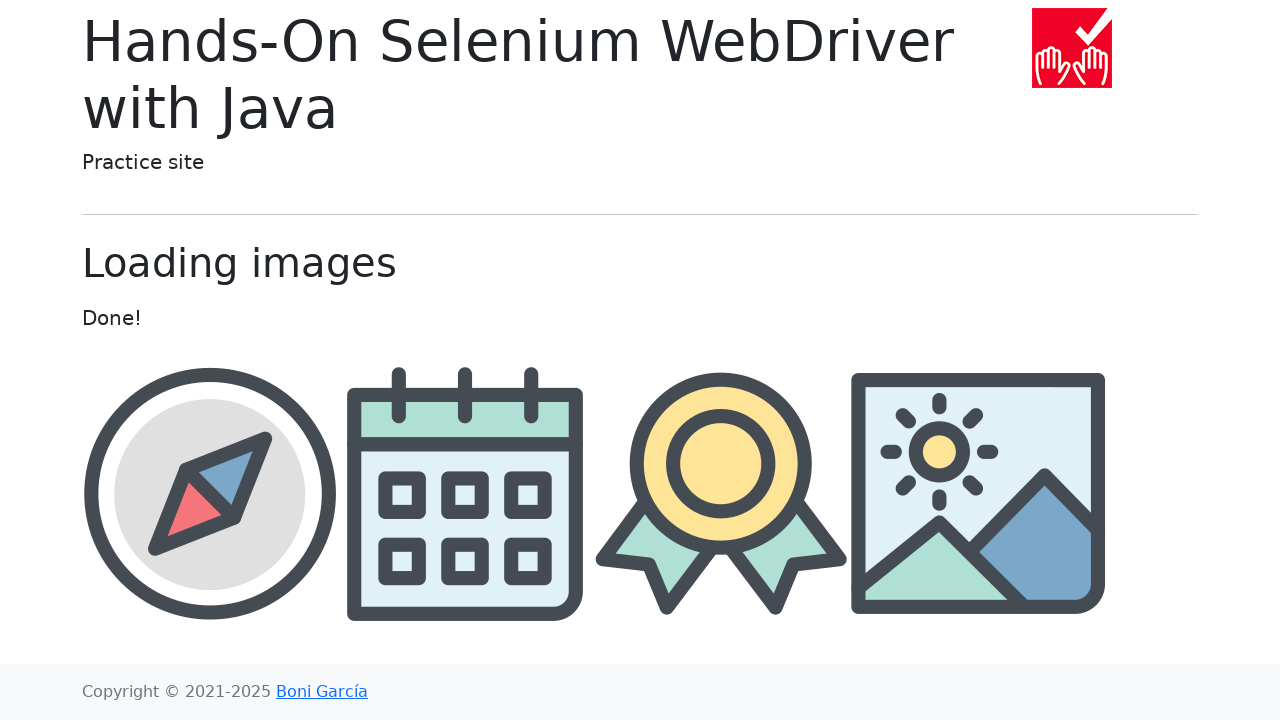

Verified that image source contains 'award.png'
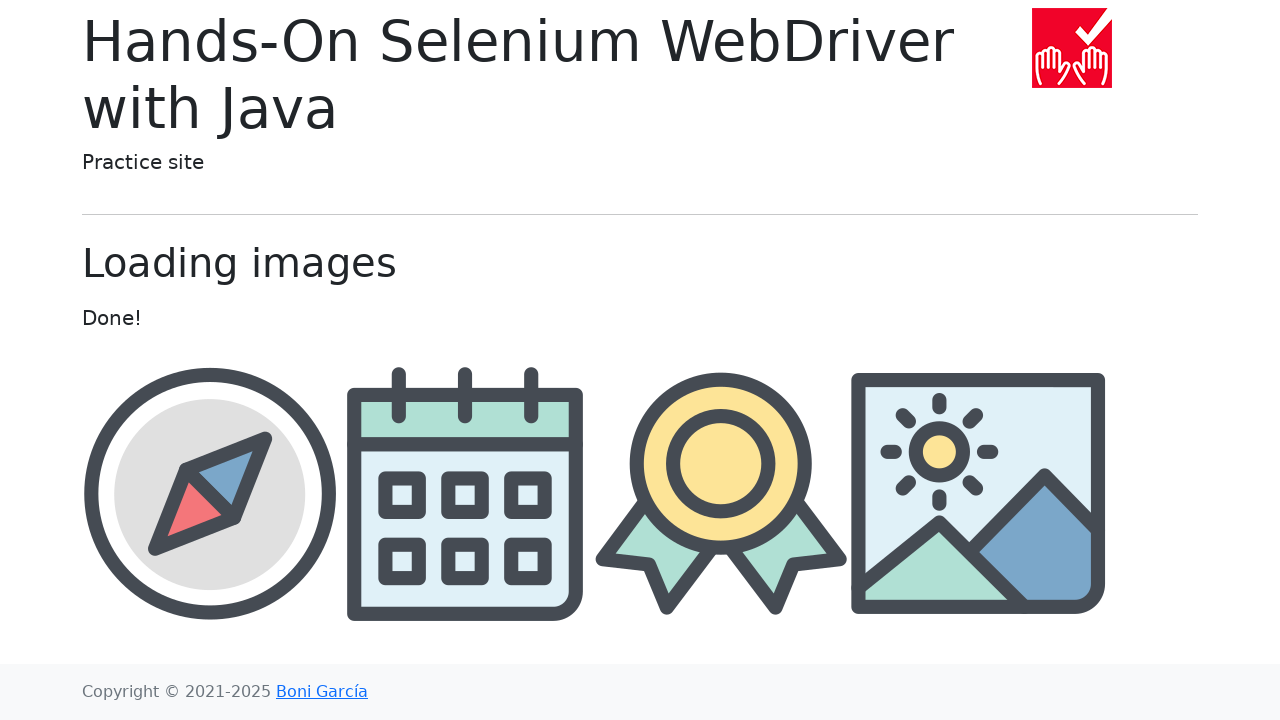

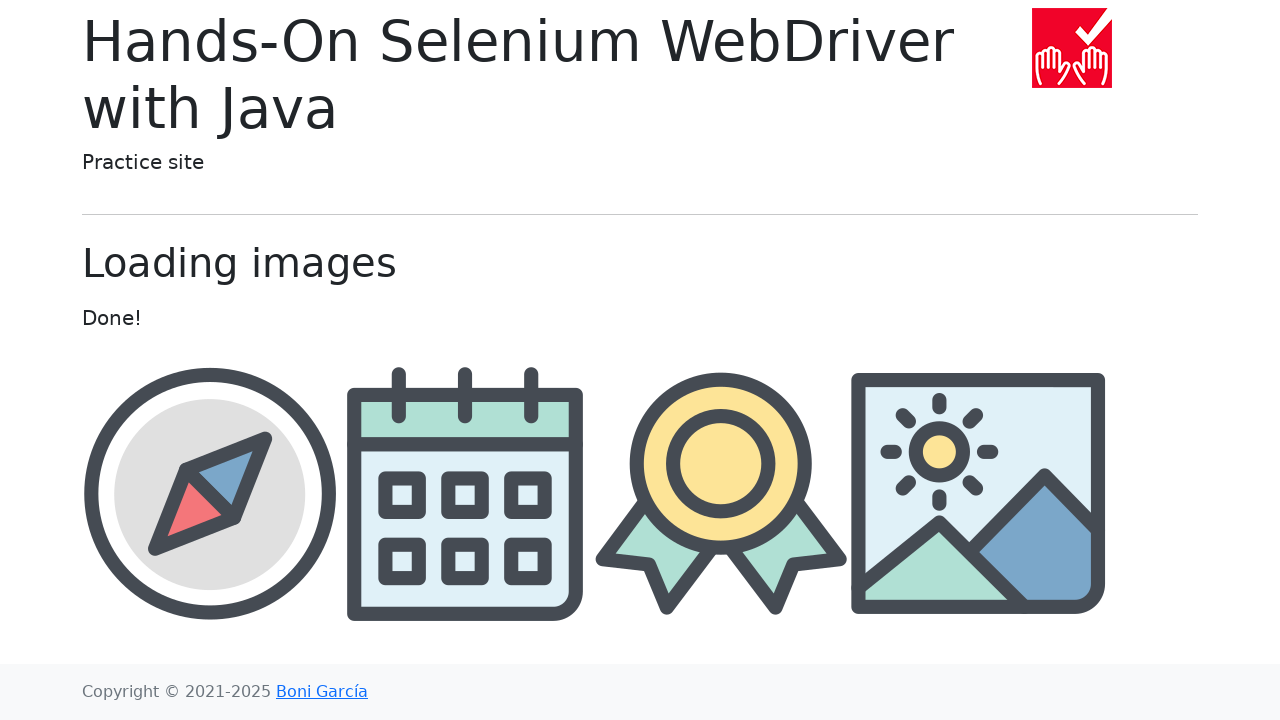